Tests drag and drop functionality by dragging element A to element B's position.

Starting URL: http://the-internet.herokuapp.com/drag_and_drop

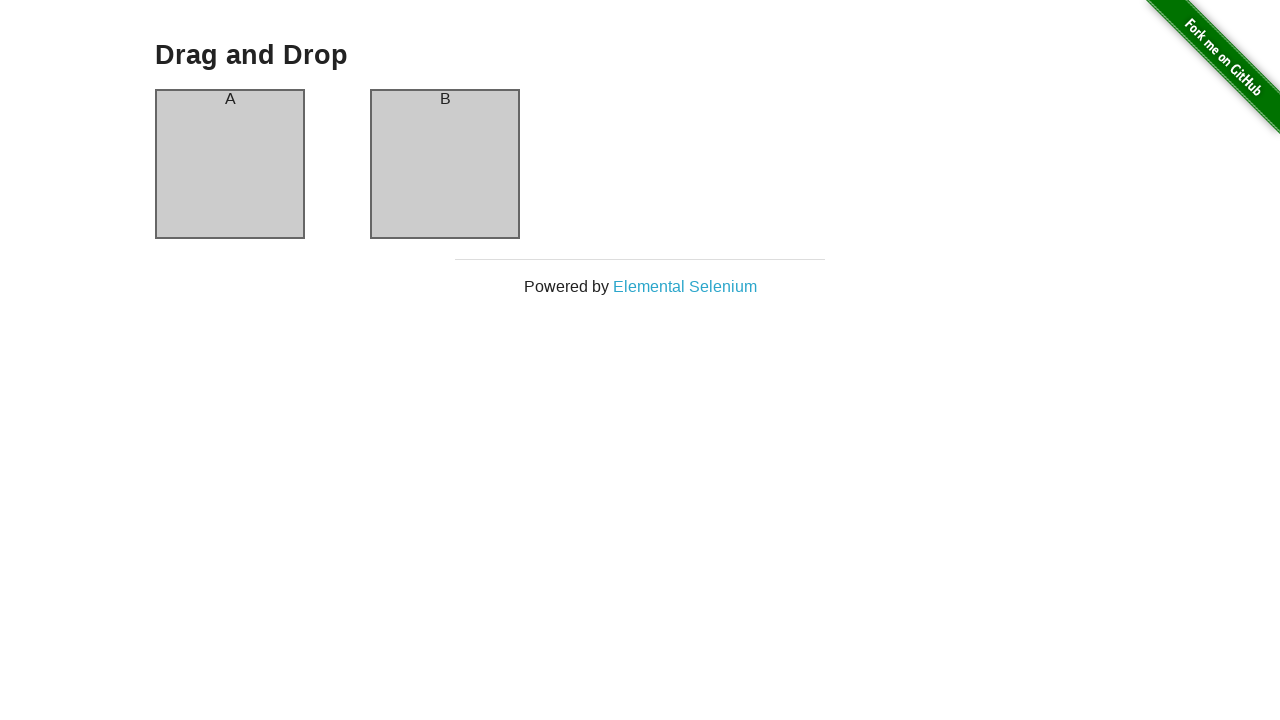

Waited for element A to be visible
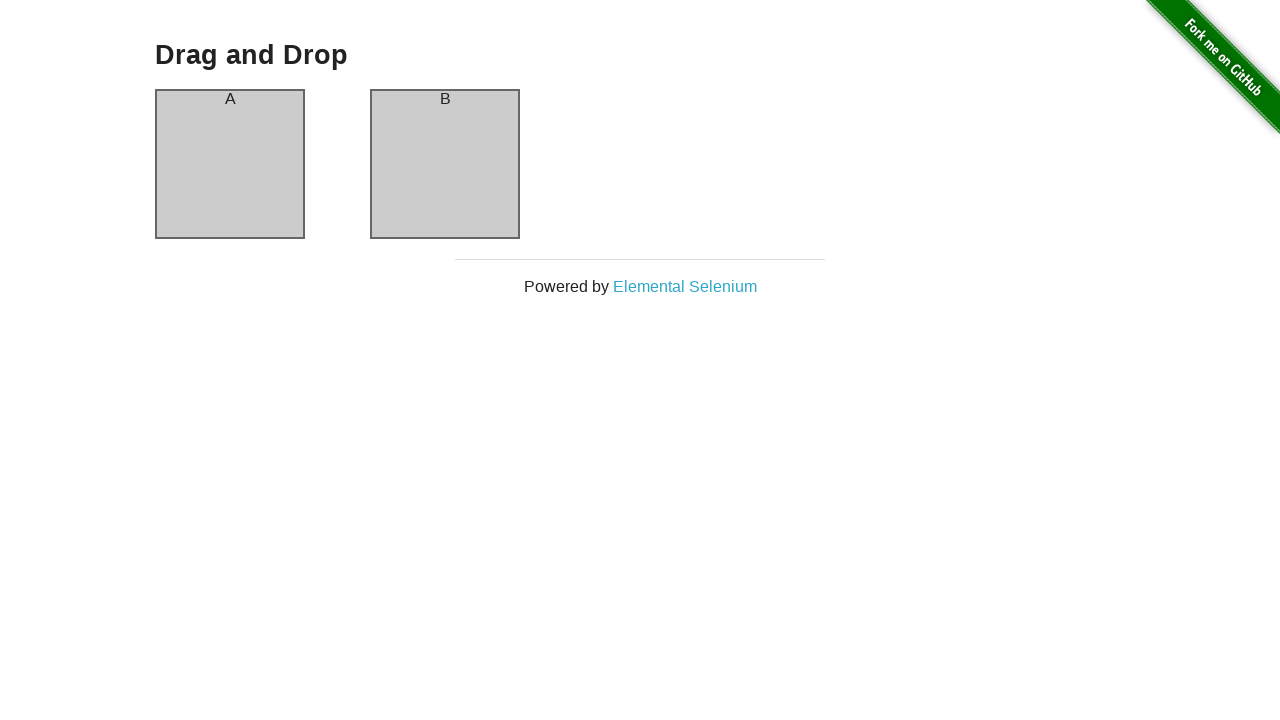

Waited for element B to be visible
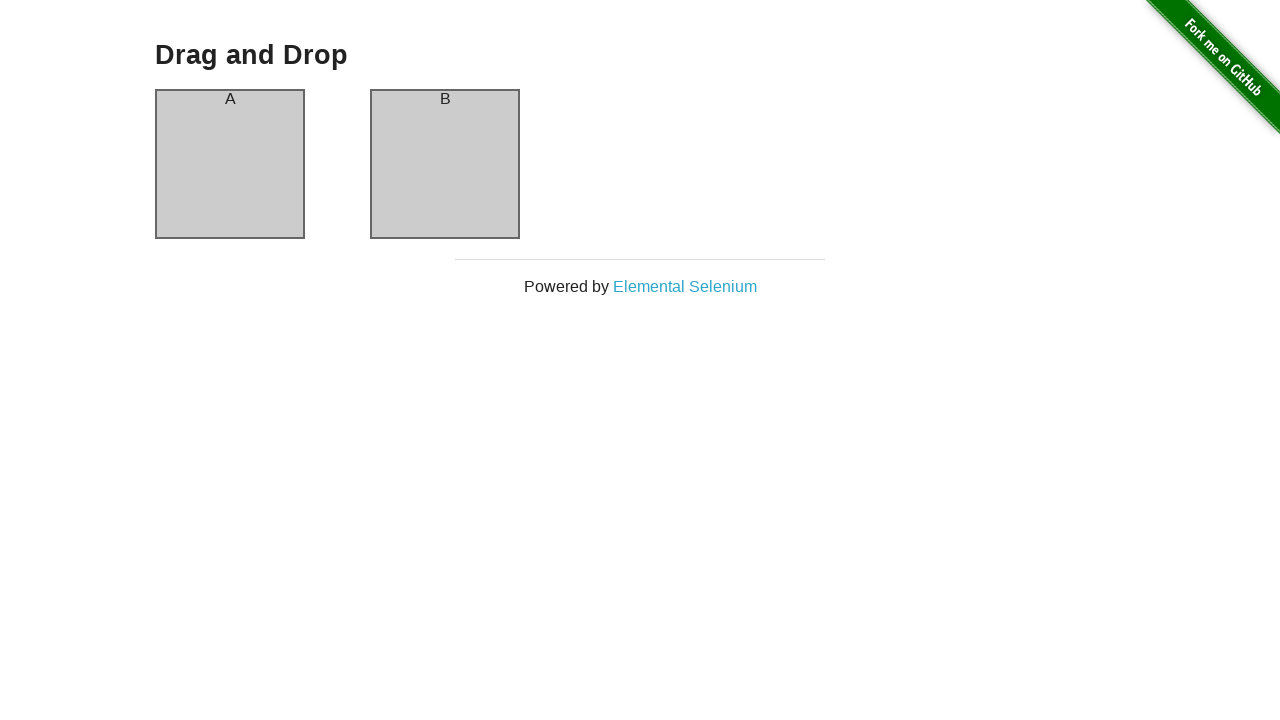

Dragged element A onto element B at (445, 164)
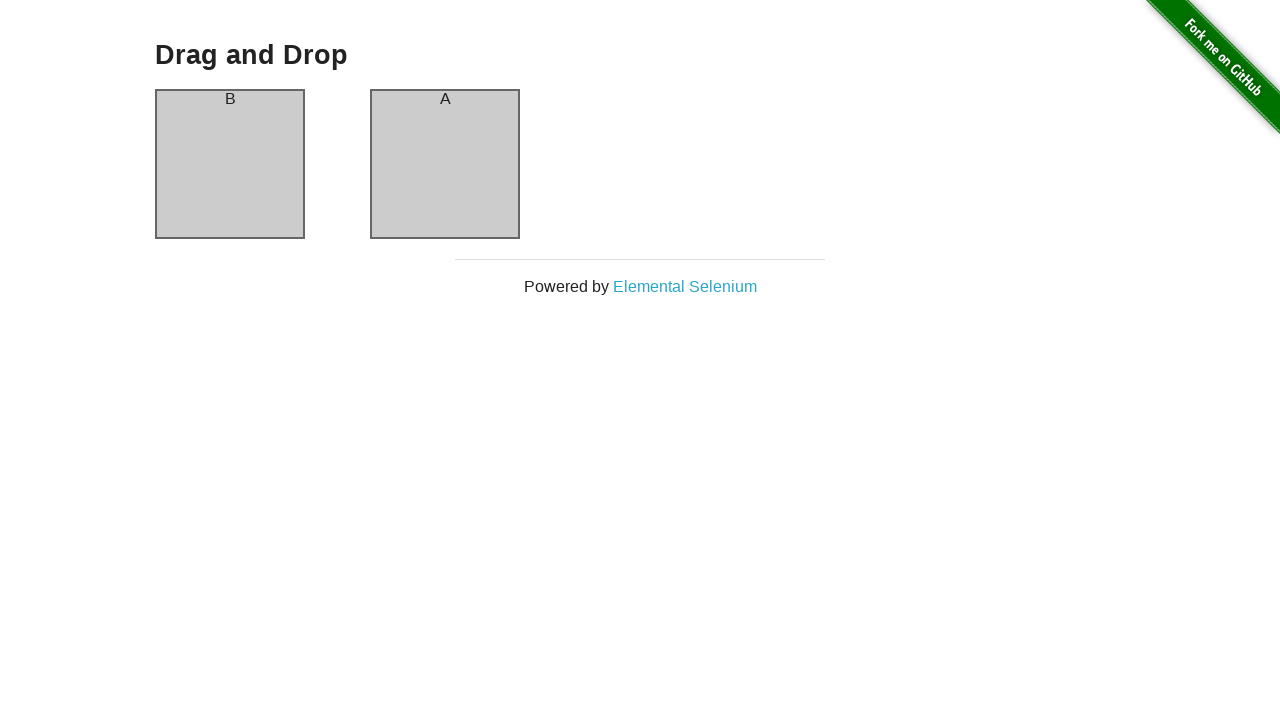

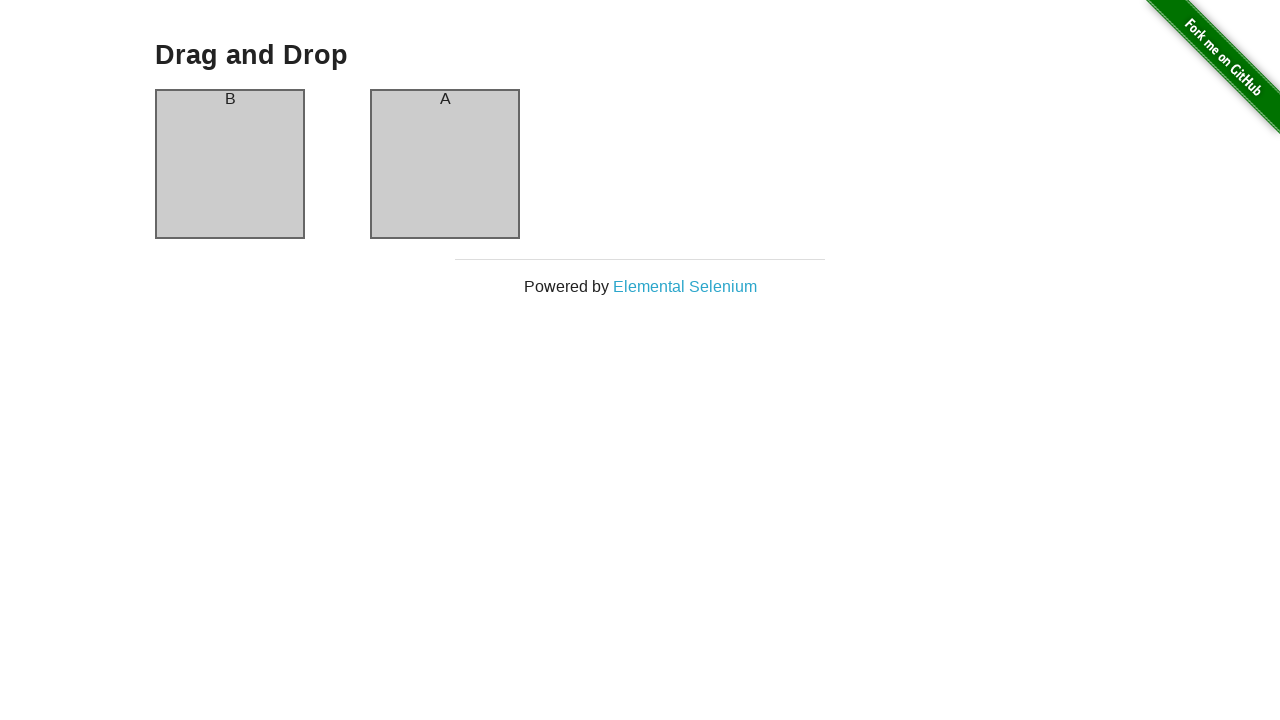